Tests multi-window handling by opening a new window through a link click, switching between windows, and closing them

Starting URL: https://the-internet.herokuapp.com/windows

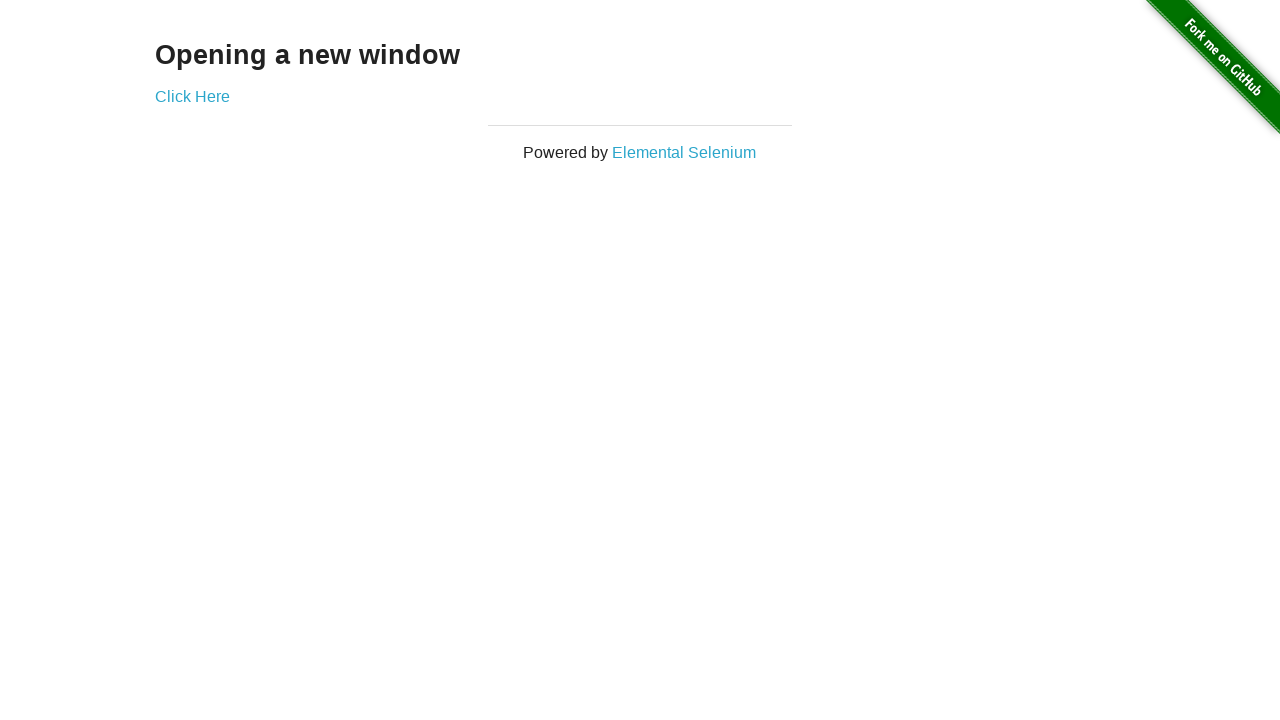

Clicked 'Click Here' link to open new window at (192, 96) on text=Click Here
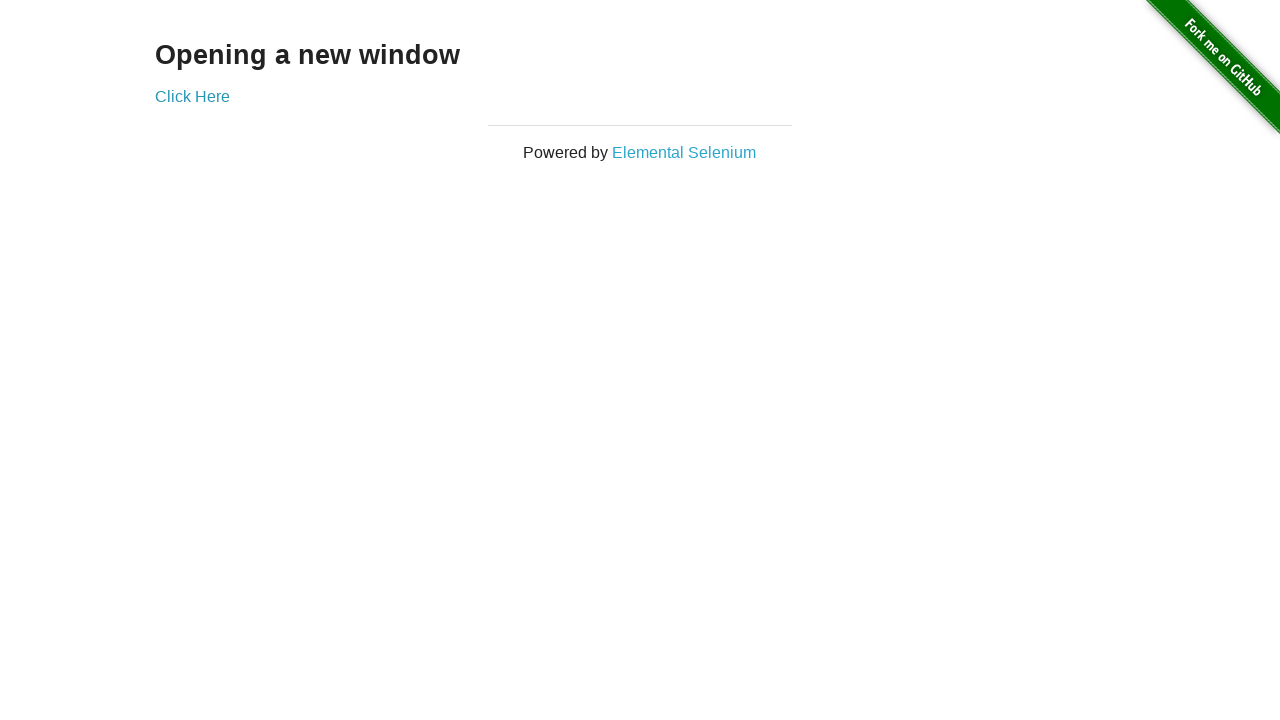

New window/page object obtained
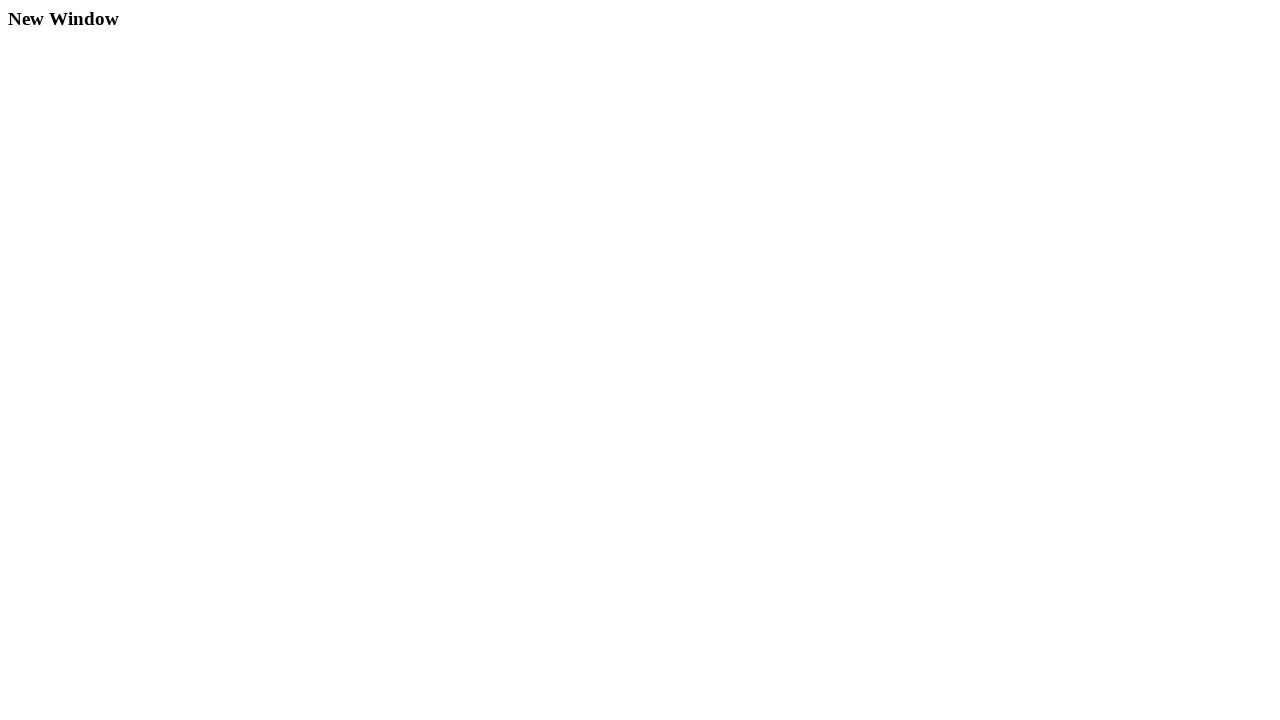

New window loaded successfully
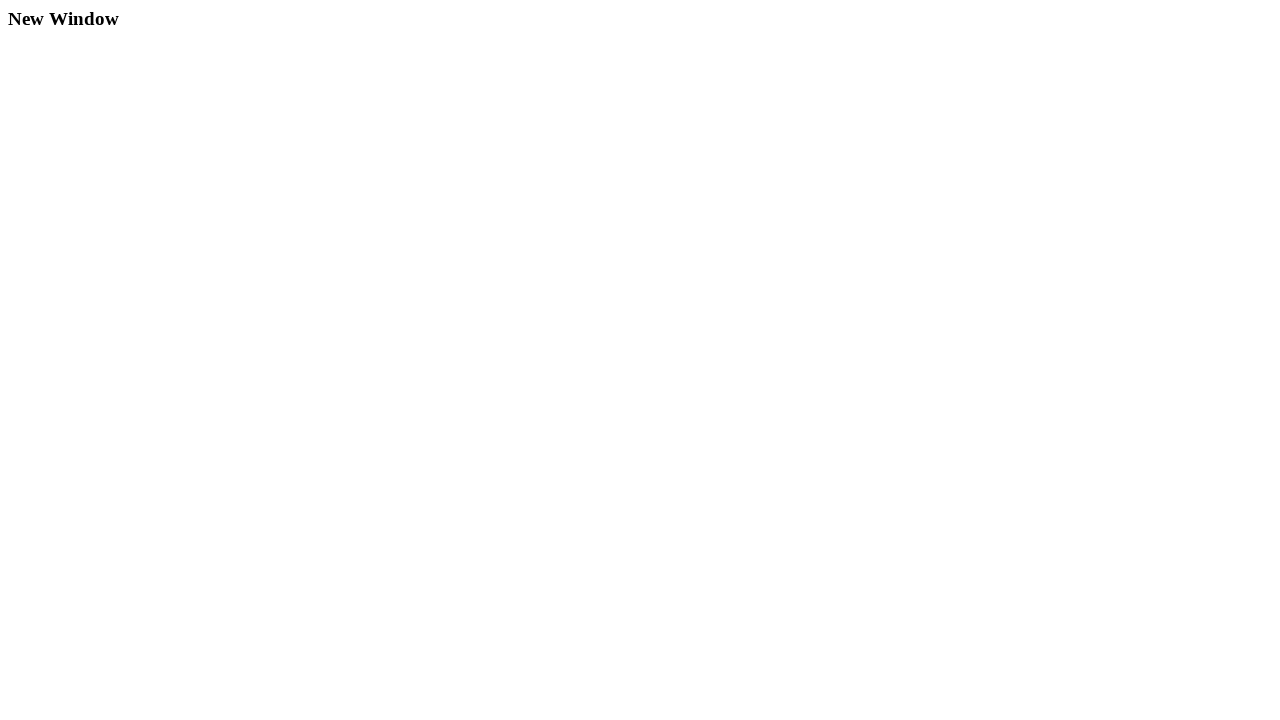

Closed new window
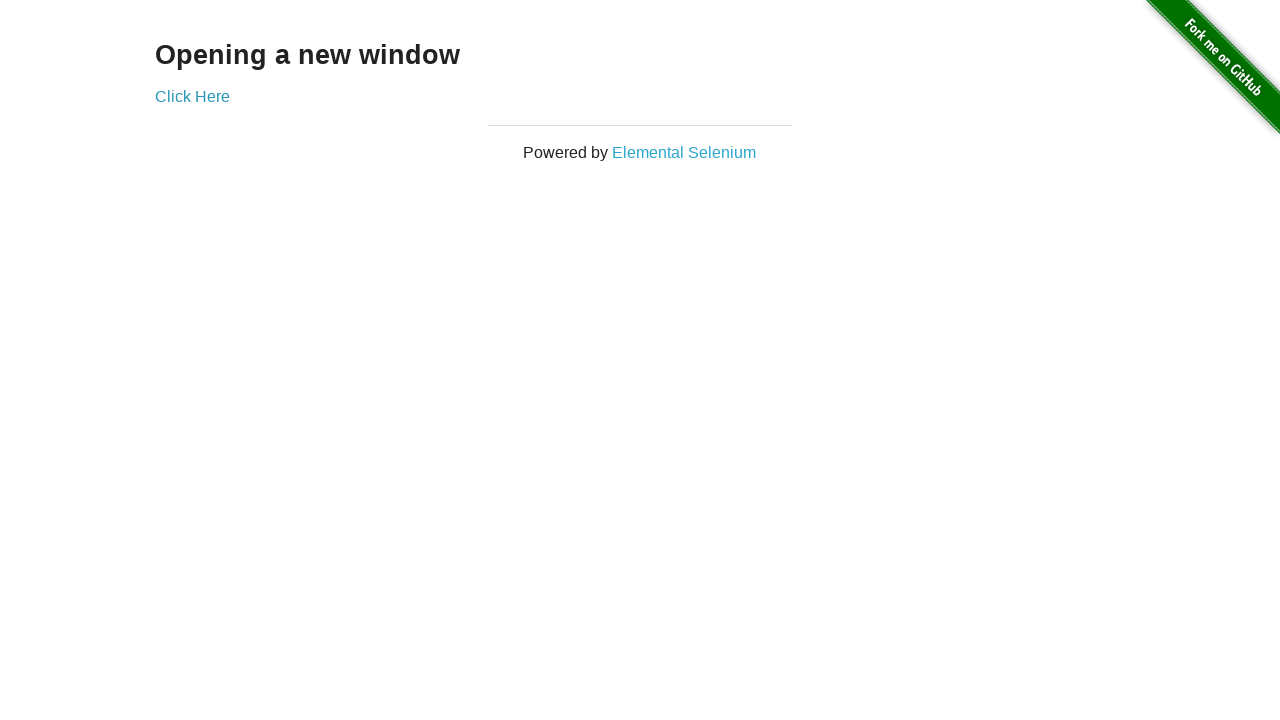

Original window still active and loaded
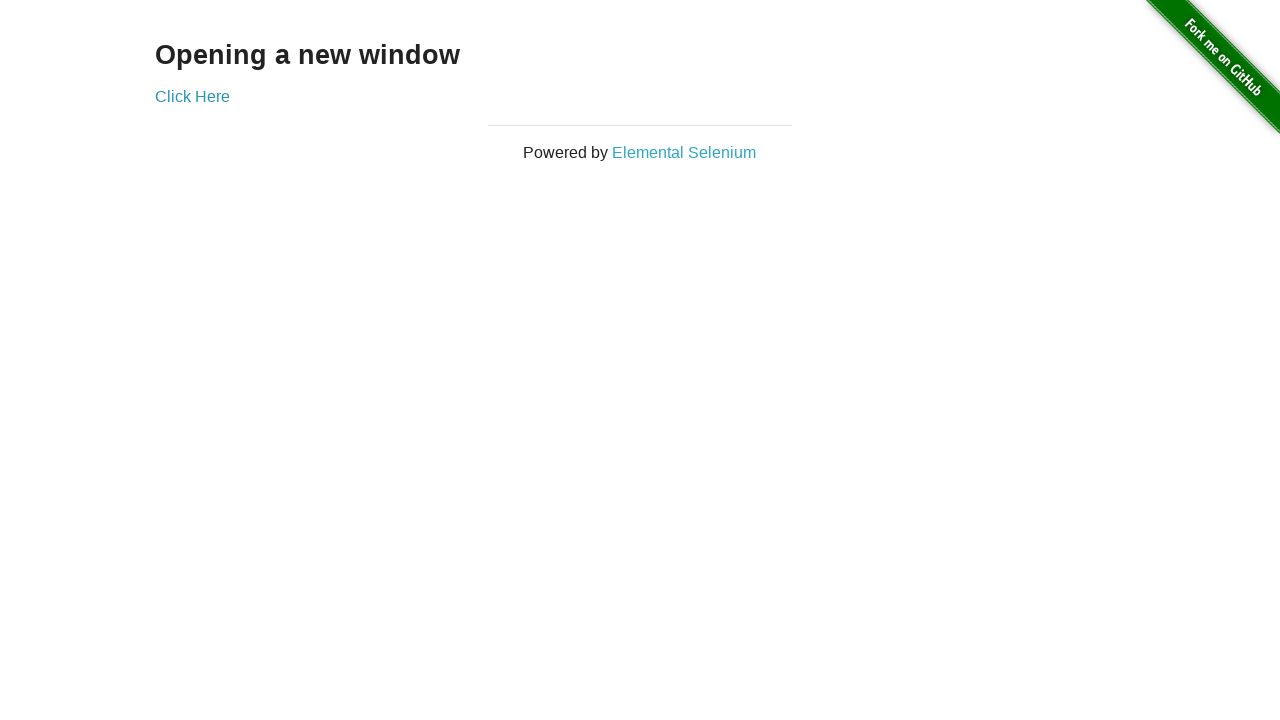

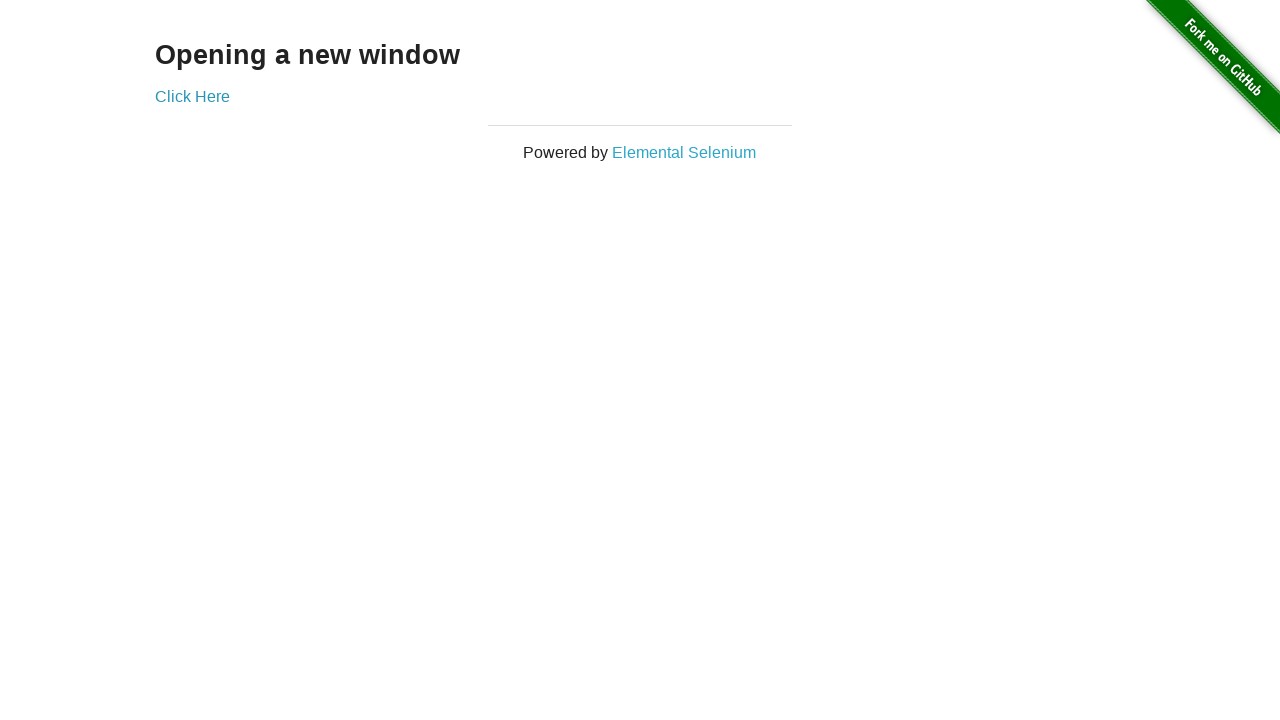